Tests dropdown menu interaction by clicking a dropdown button, waiting for the Facebook link to become clickable, and then clicking on the Facebook link.

Starting URL: https://omayo.blogspot.com

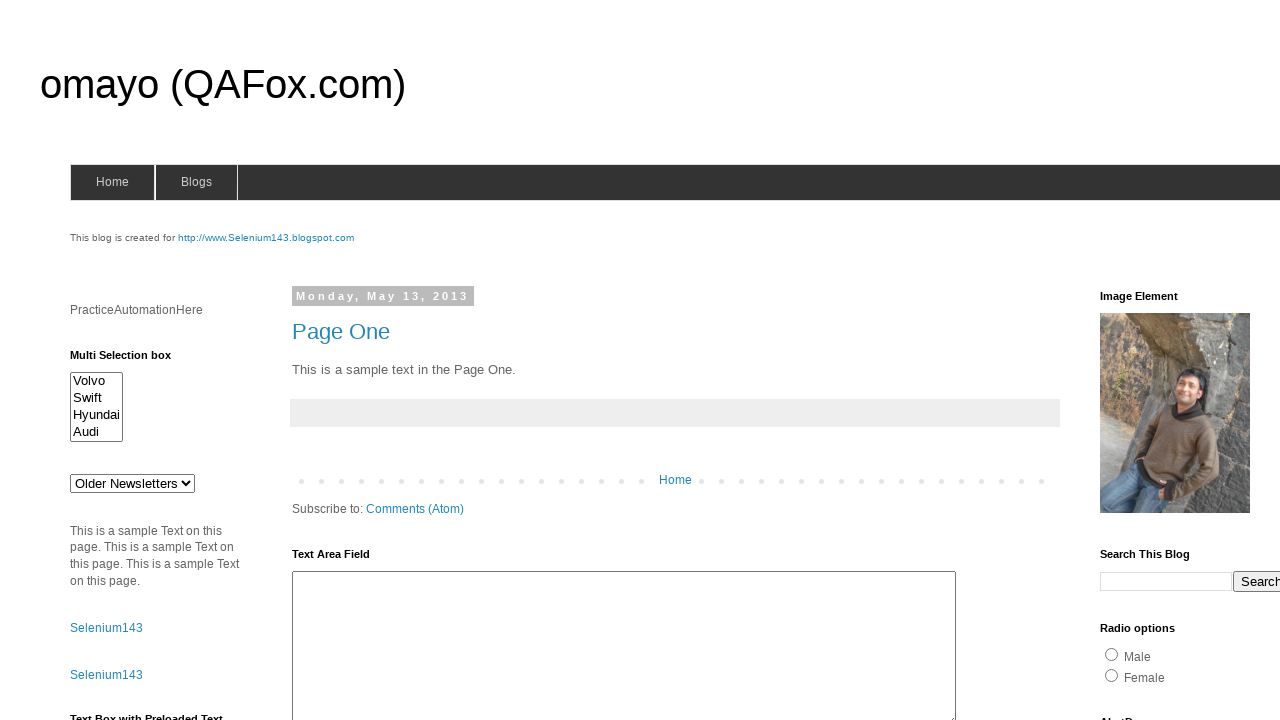

Clicked dropdown button to open menu at (1227, 360) on button.dropbtn
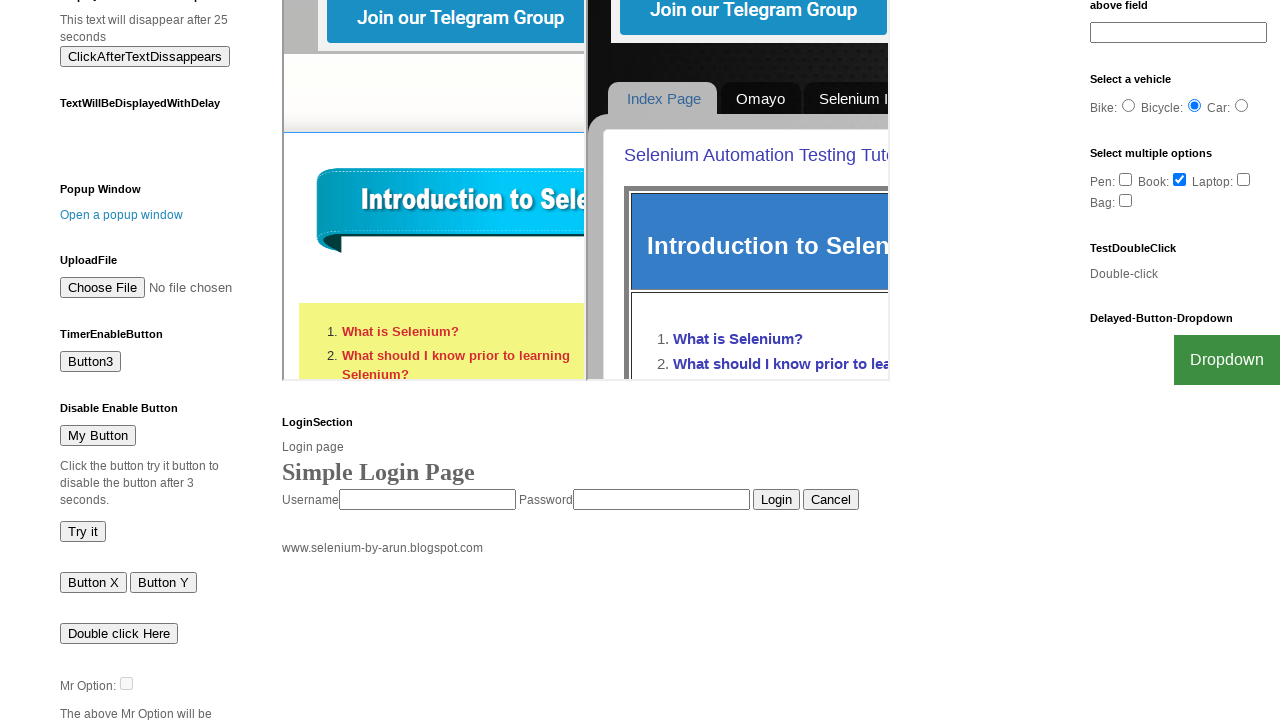

Waited for Facebook link to become visible
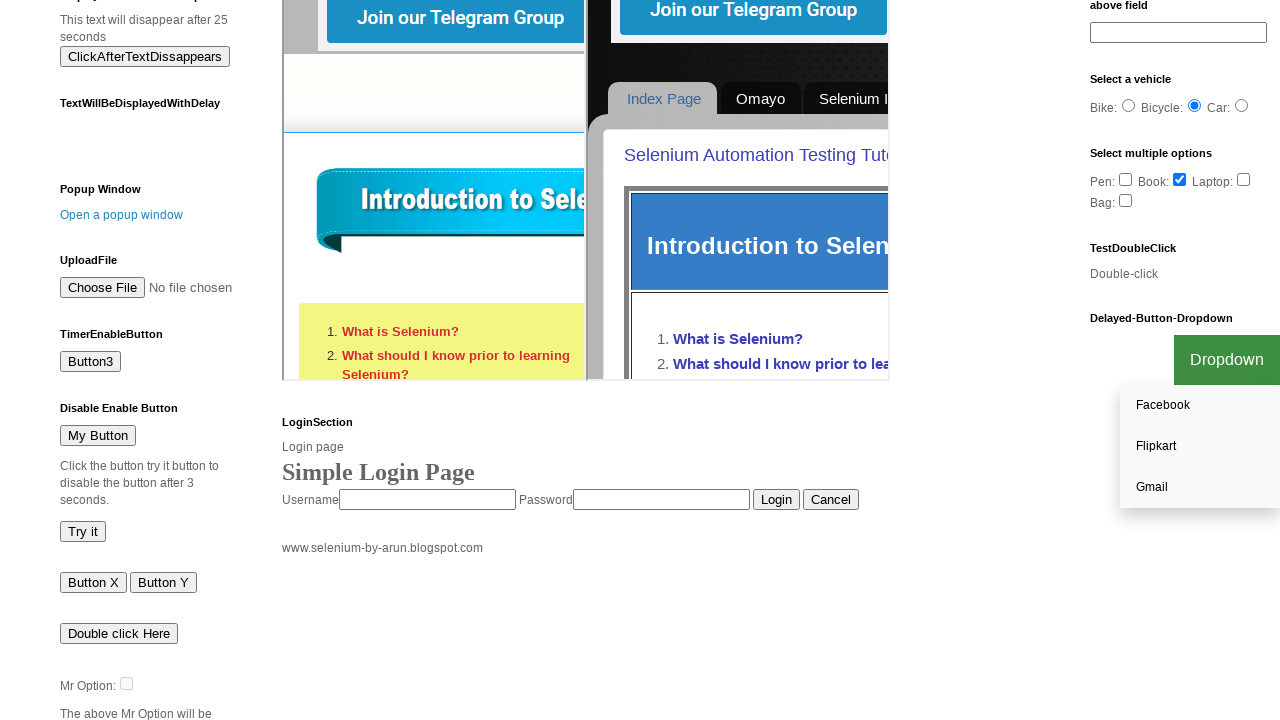

Clicked Facebook link at (1200, 406) on a:has-text('Face')
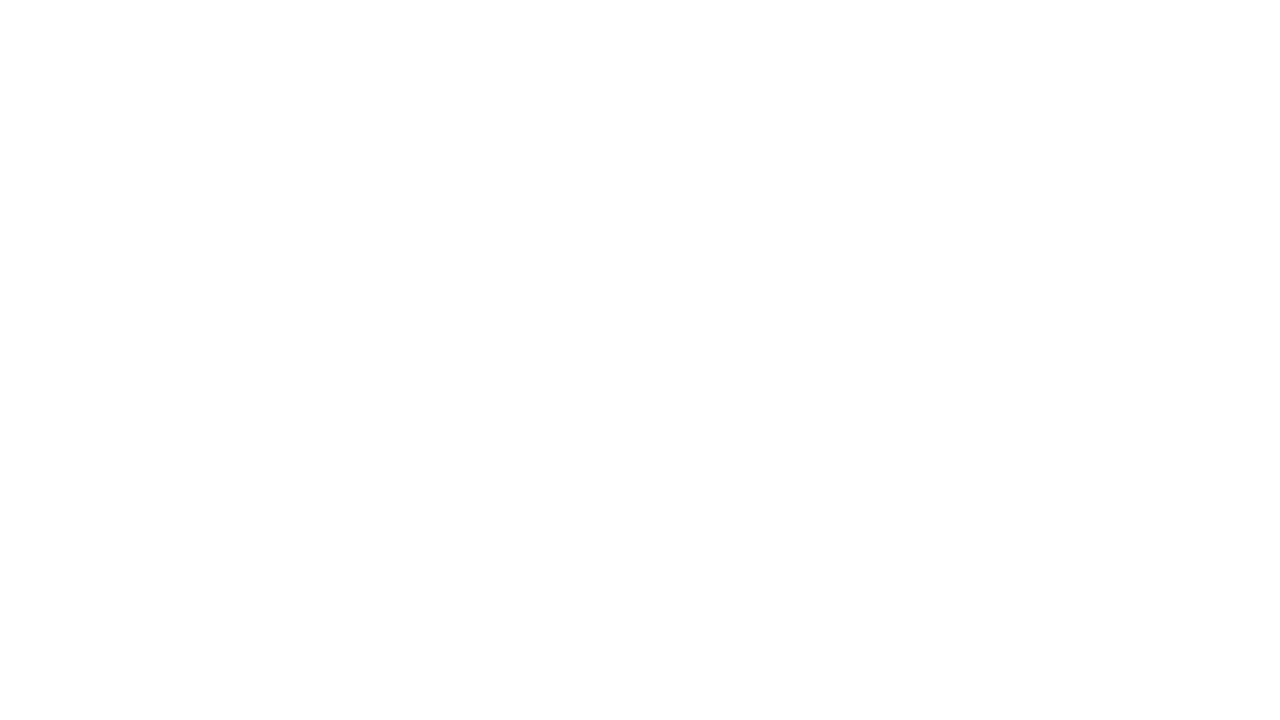

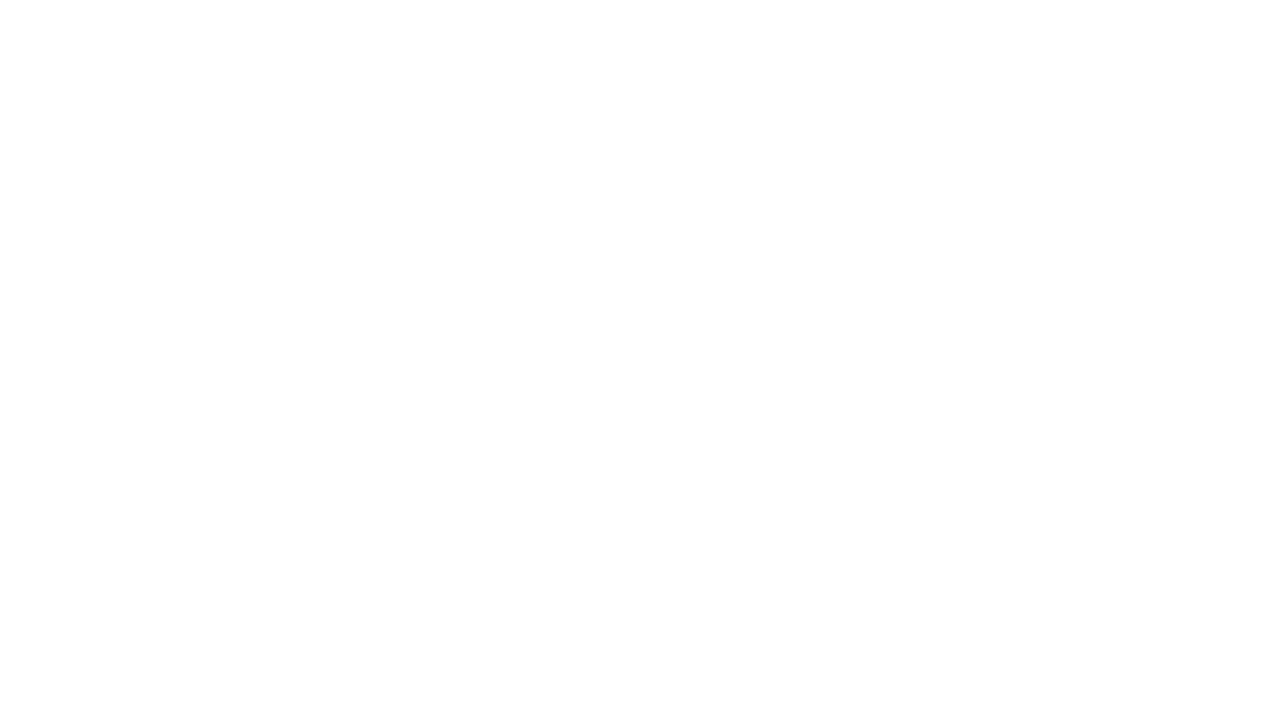